Tests window handling by navigating to W3Schools TryIt editor, switching to an iframe, clicking a "Try it" button that opens a new window, then switching to the child window and closing it.

Starting URL: https://www.w3schools.com/jsref/tryit.asp?filename=tryjsref_win_open

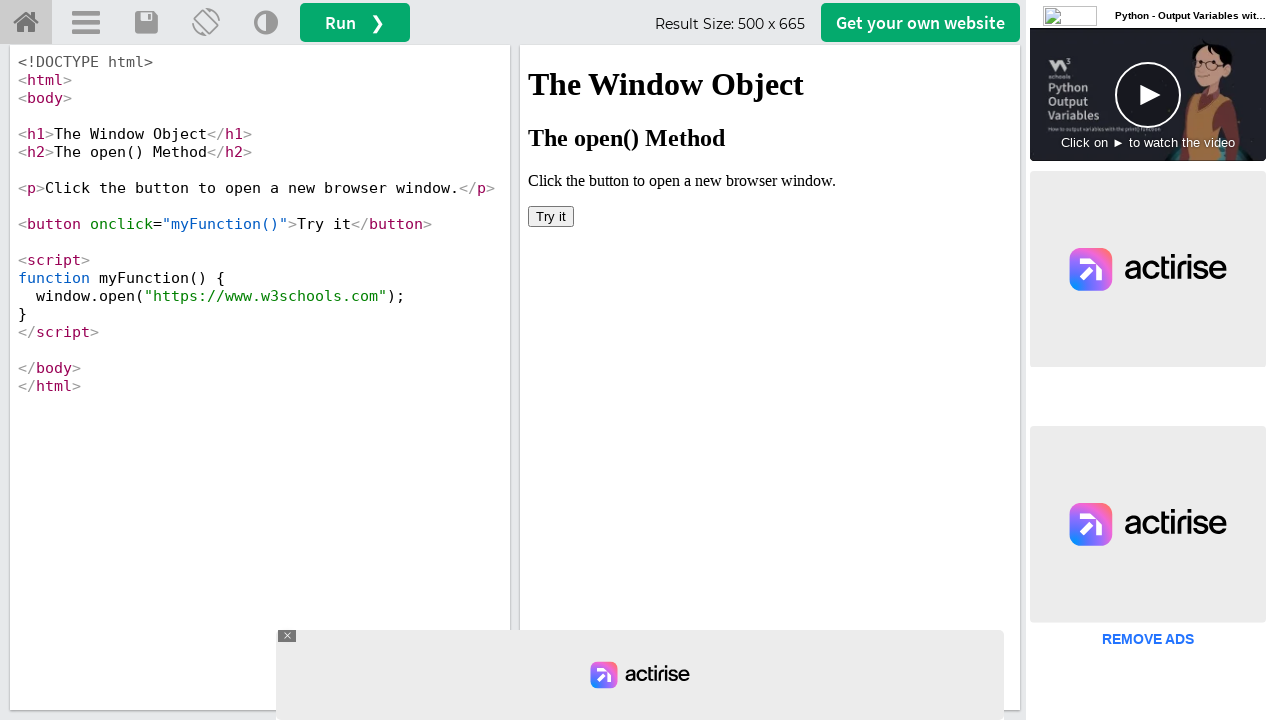

Located iframe with ID 'iframeResult'
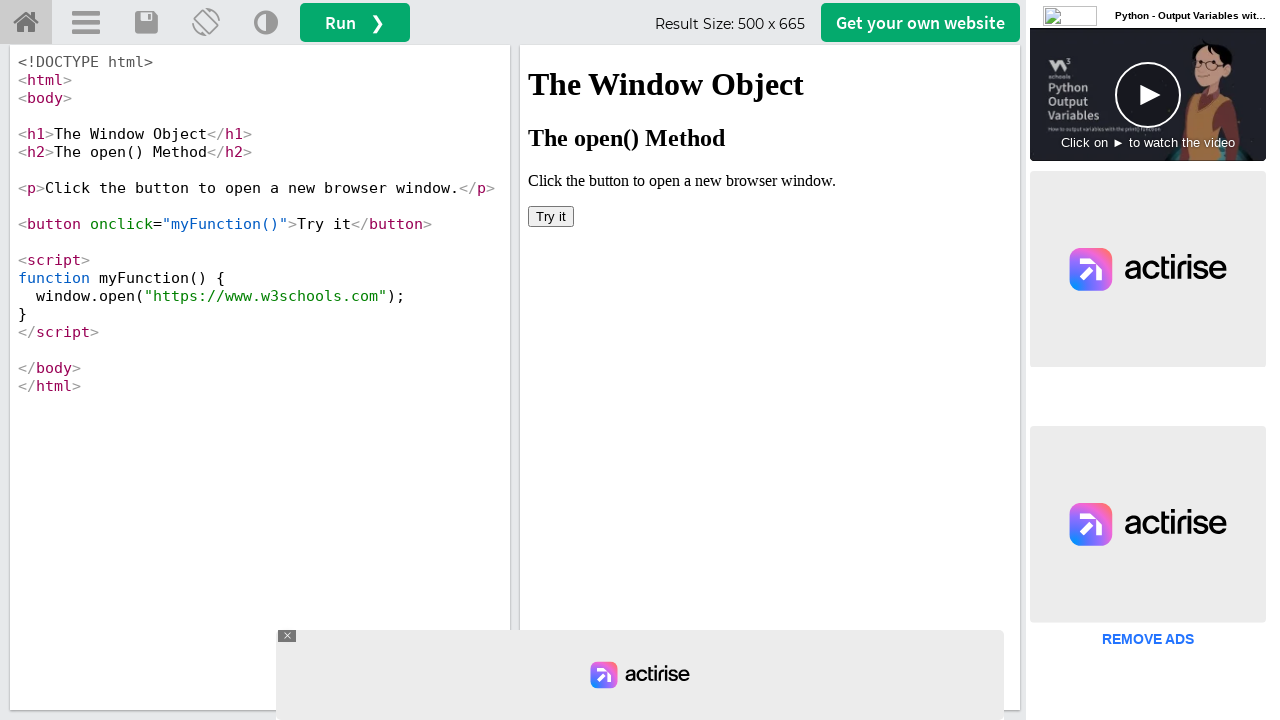

Clicked 'Try it' button inside iframe at (551, 216) on #iframeResult >> internal:control=enter-frame >> xpath=//button[text()='Try it']
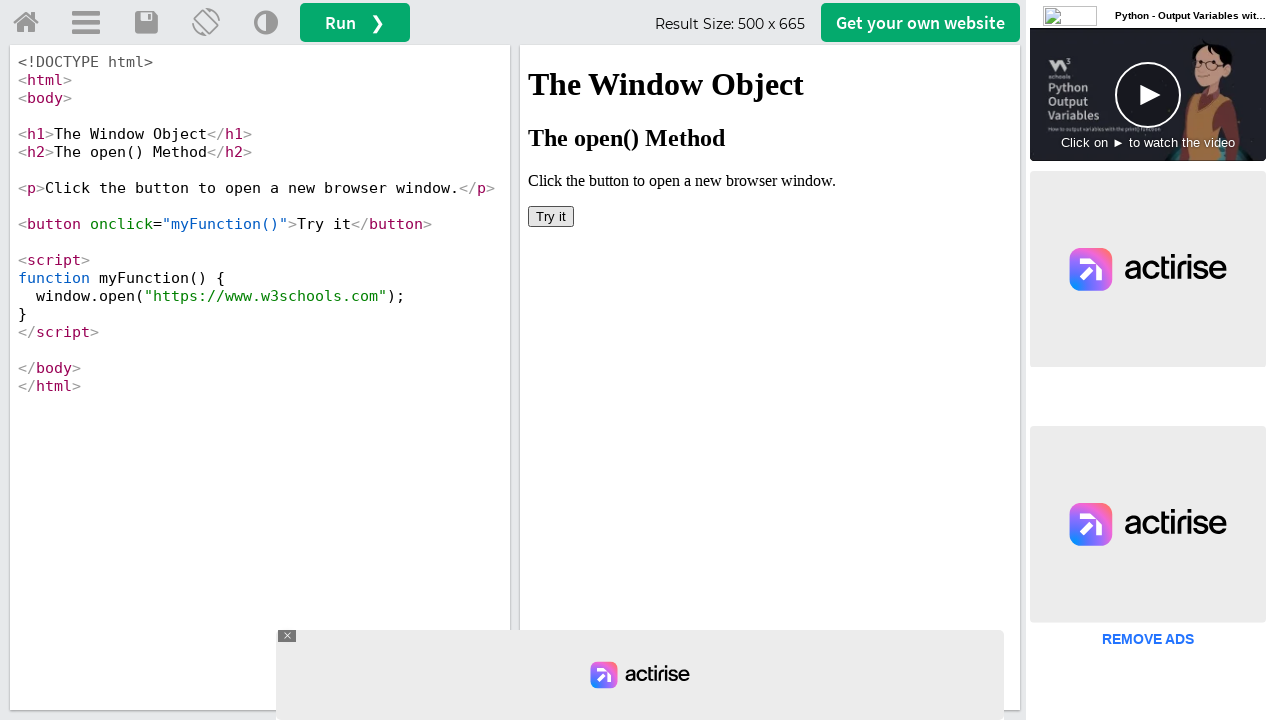

Waited 1000ms for new window to open
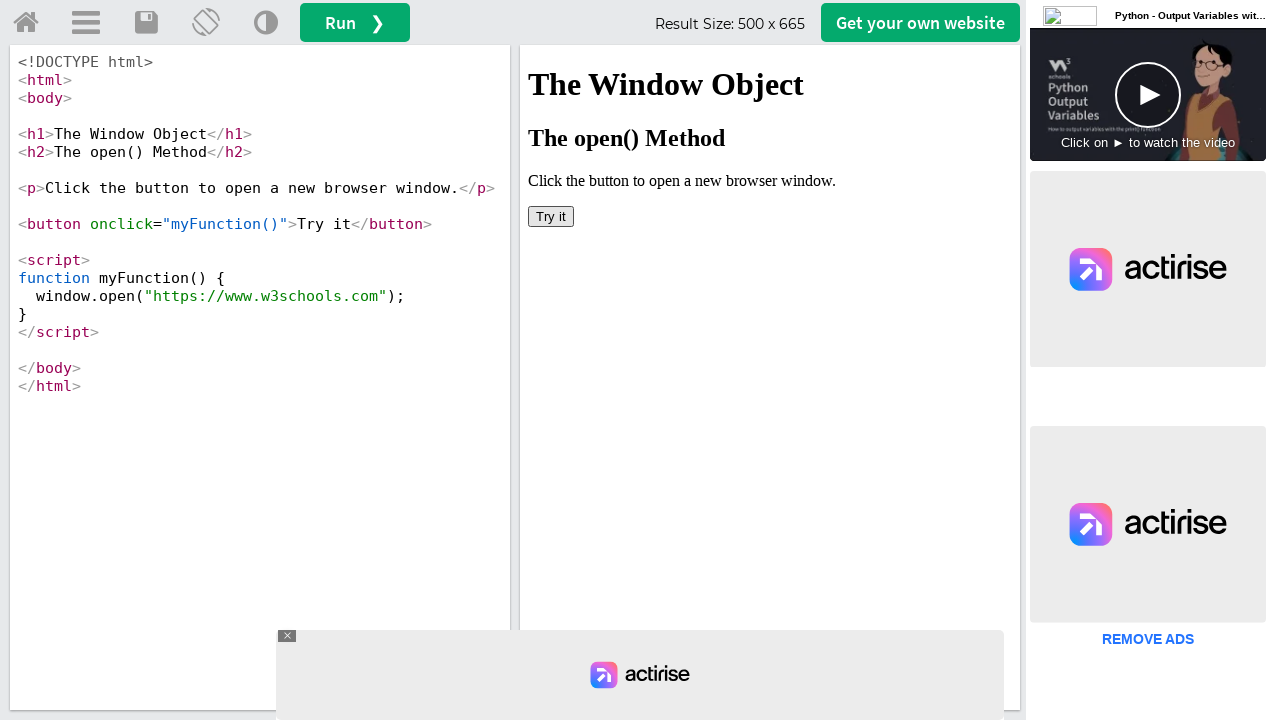

Retrieved all open pages from context
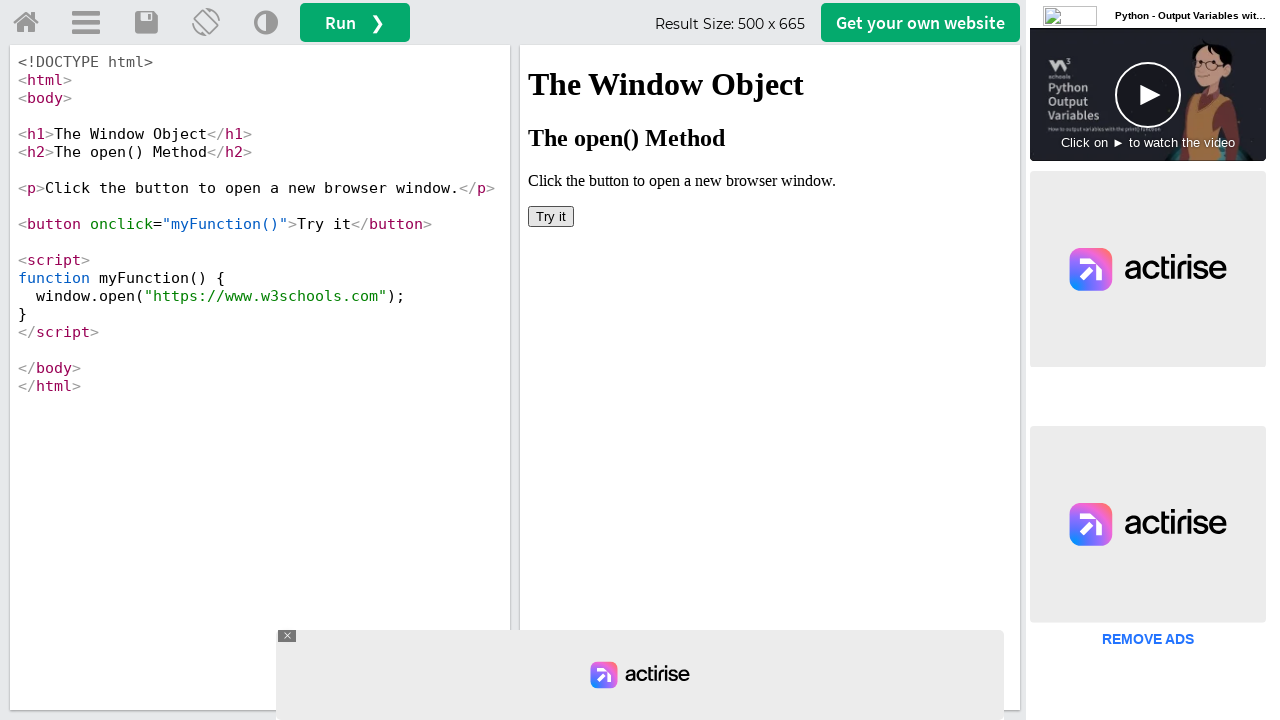

Found child window with title: W3Schools Online Web Tutorials
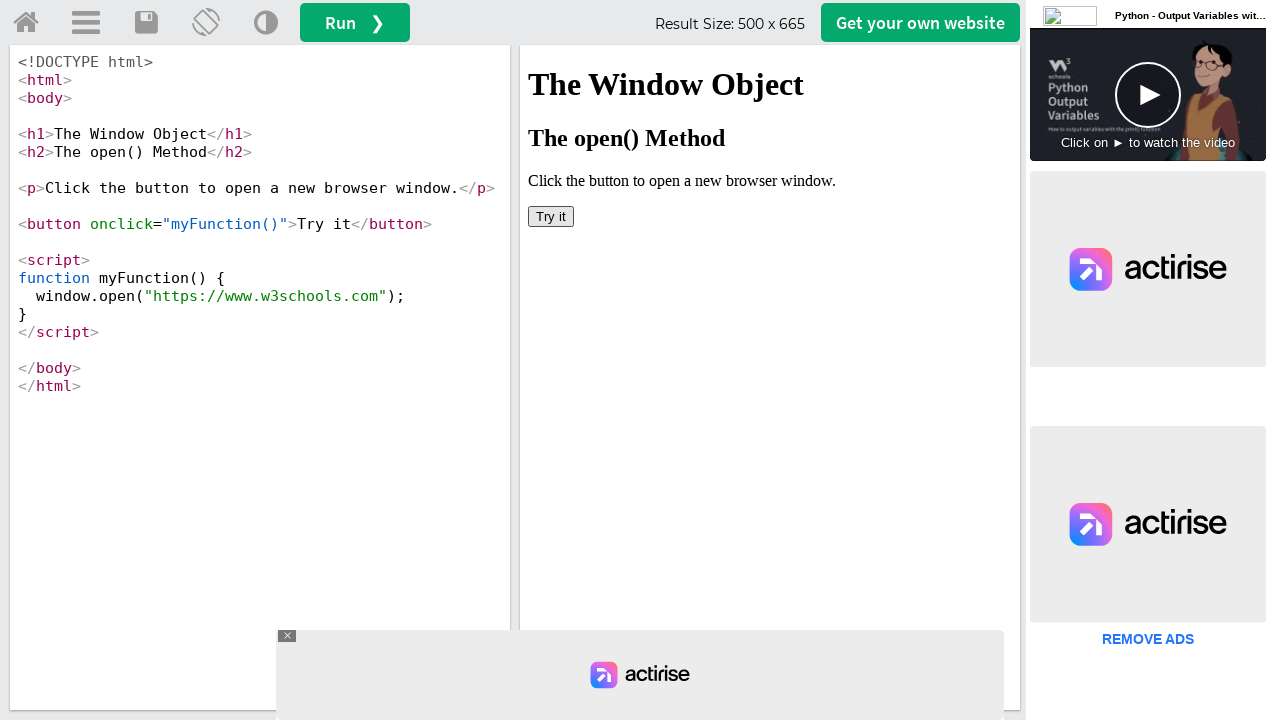

Closed child window
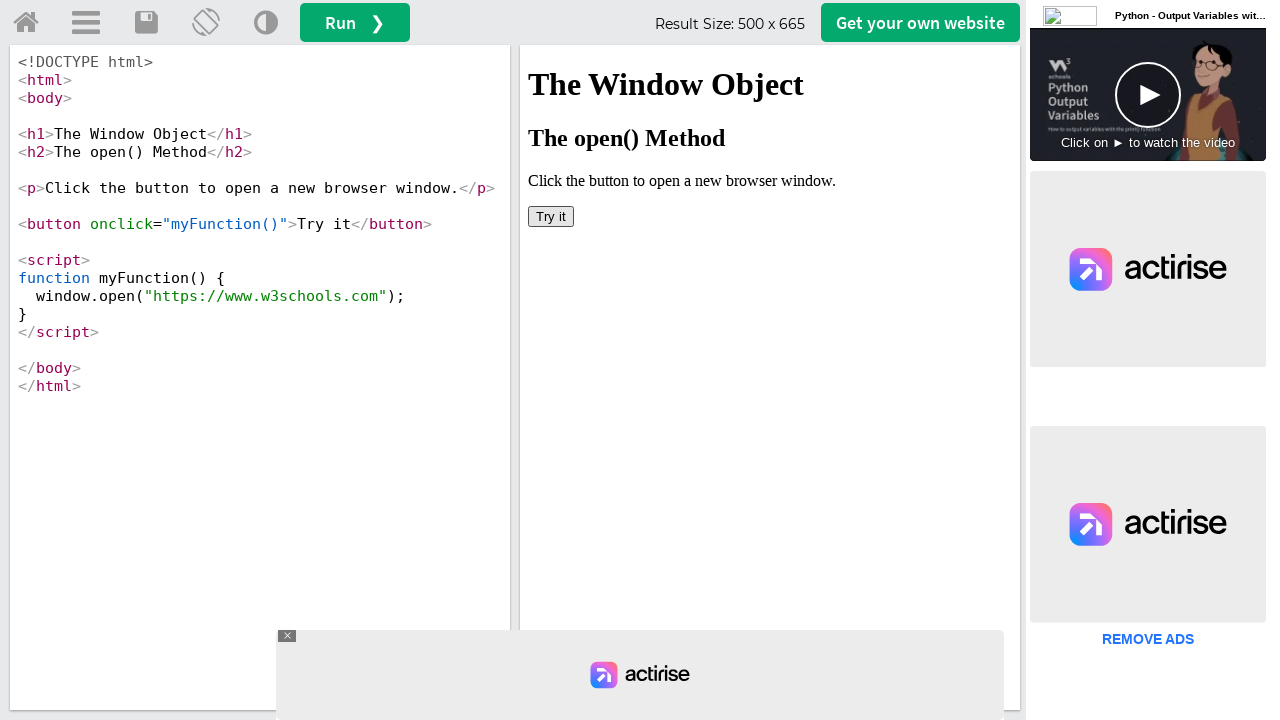

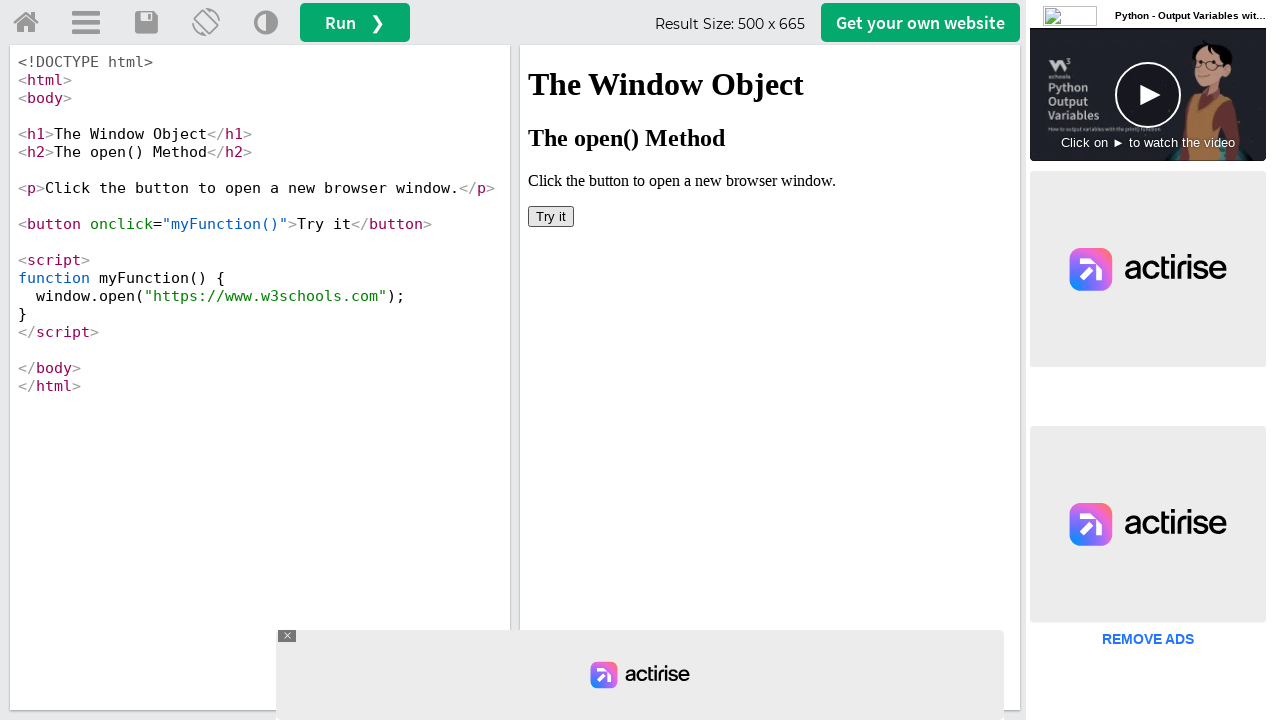